Tests infinite scroll functionality on Douban movie ranking page by scrolling down multiple times to trigger lazy loading of additional movie content

Starting URL: https://movie.douban.com/typerank?type_name=%E5%96%9C%E5%89%A7%E7%89%87&type=24&interval_id=100:90&action=

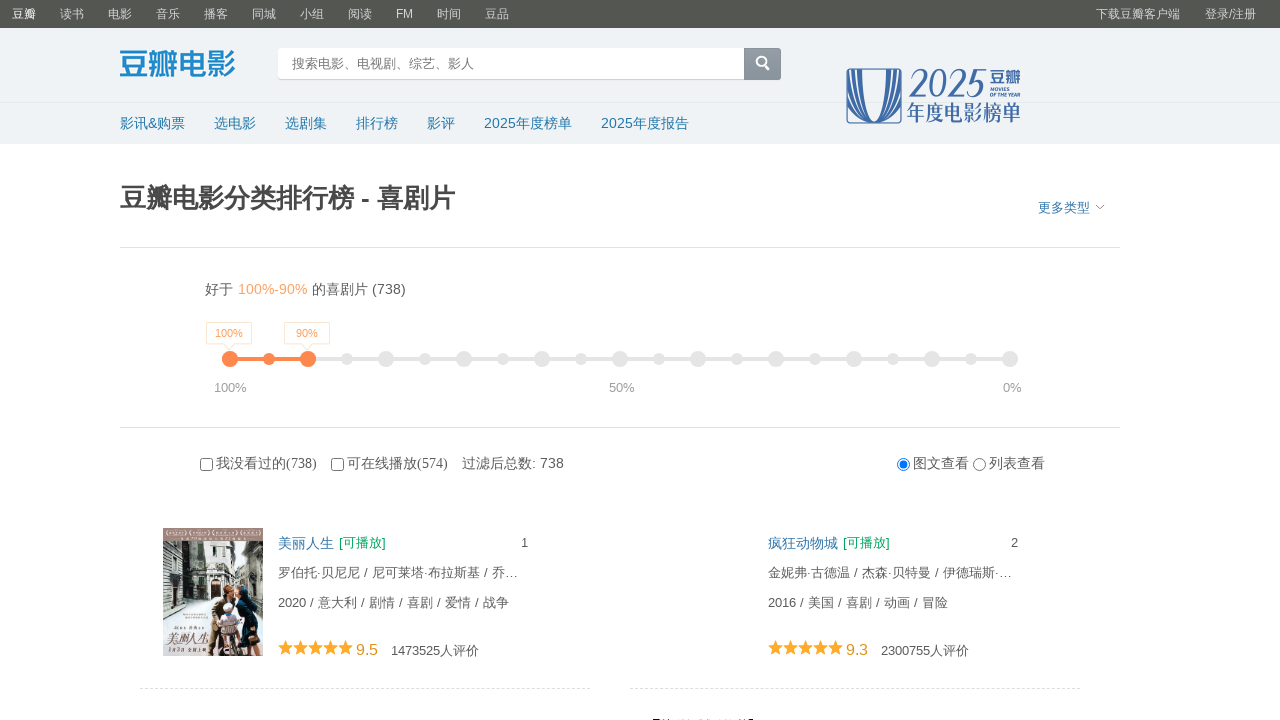

Scrolled to bottom of page to trigger lazy loading
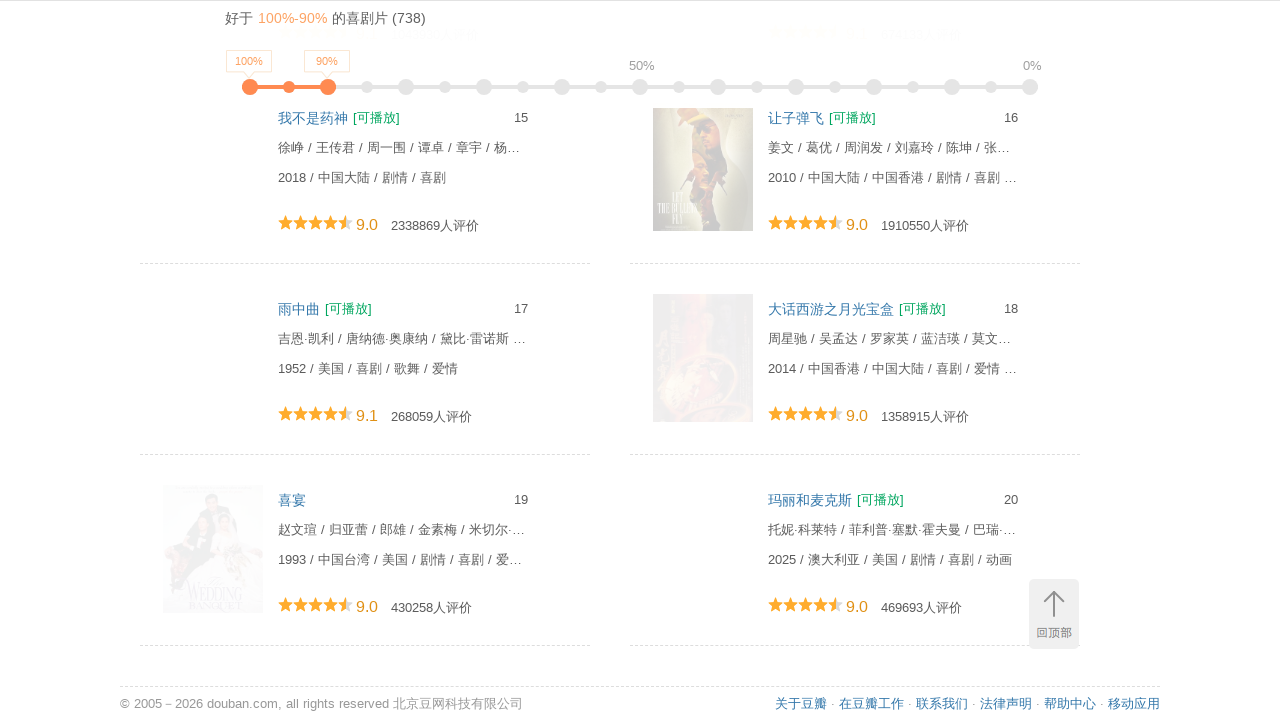

Waited 1 second for lazy-loaded movie content to appear
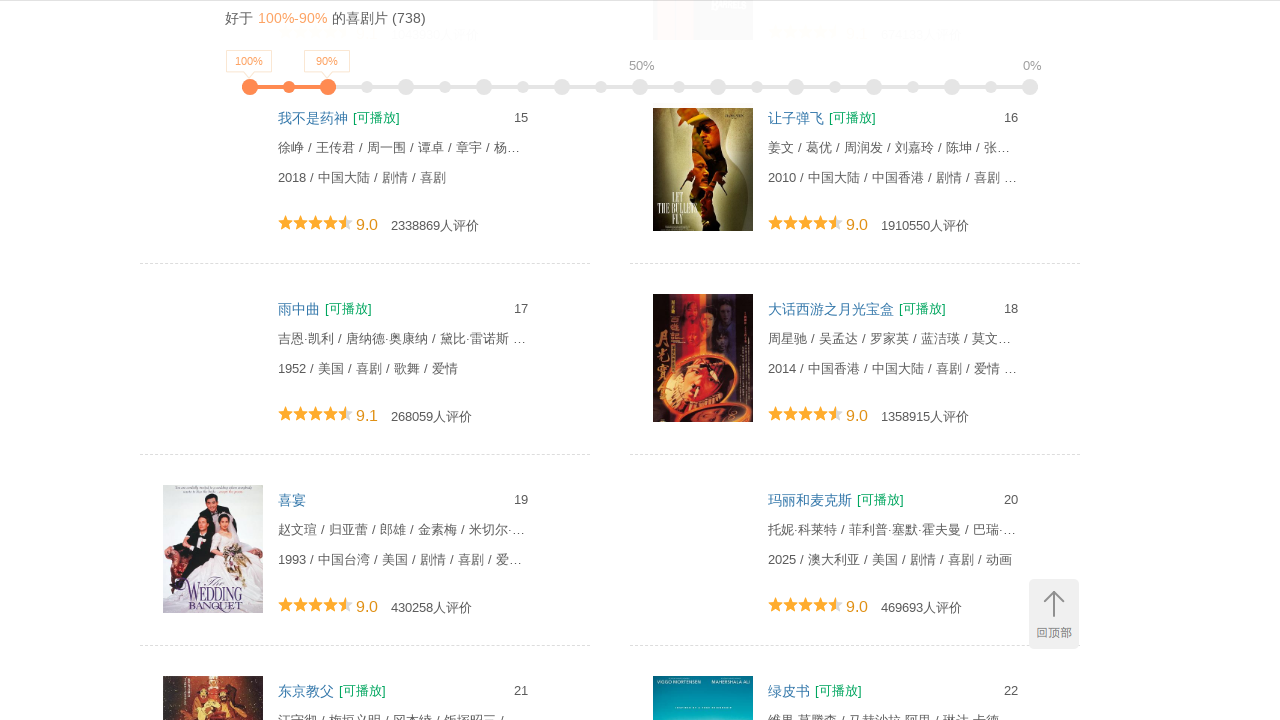

Scrolled to bottom of page to trigger lazy loading
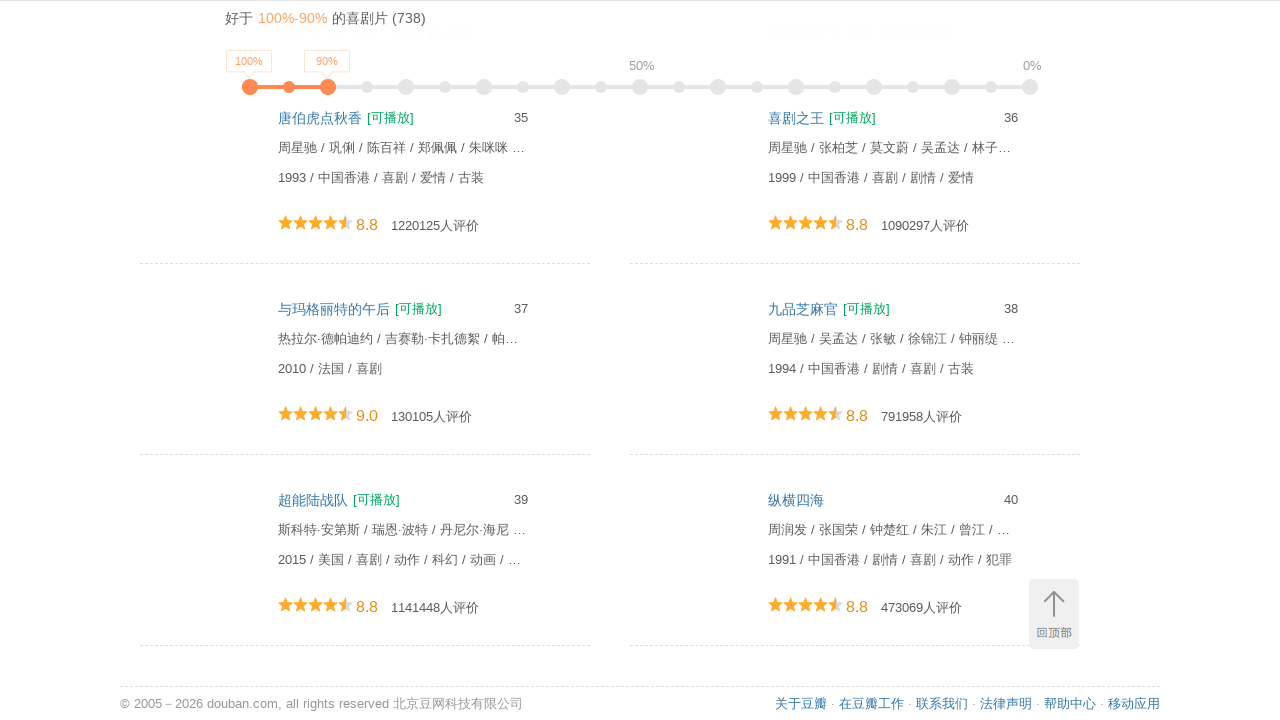

Waited 1 second for lazy-loaded movie content to appear
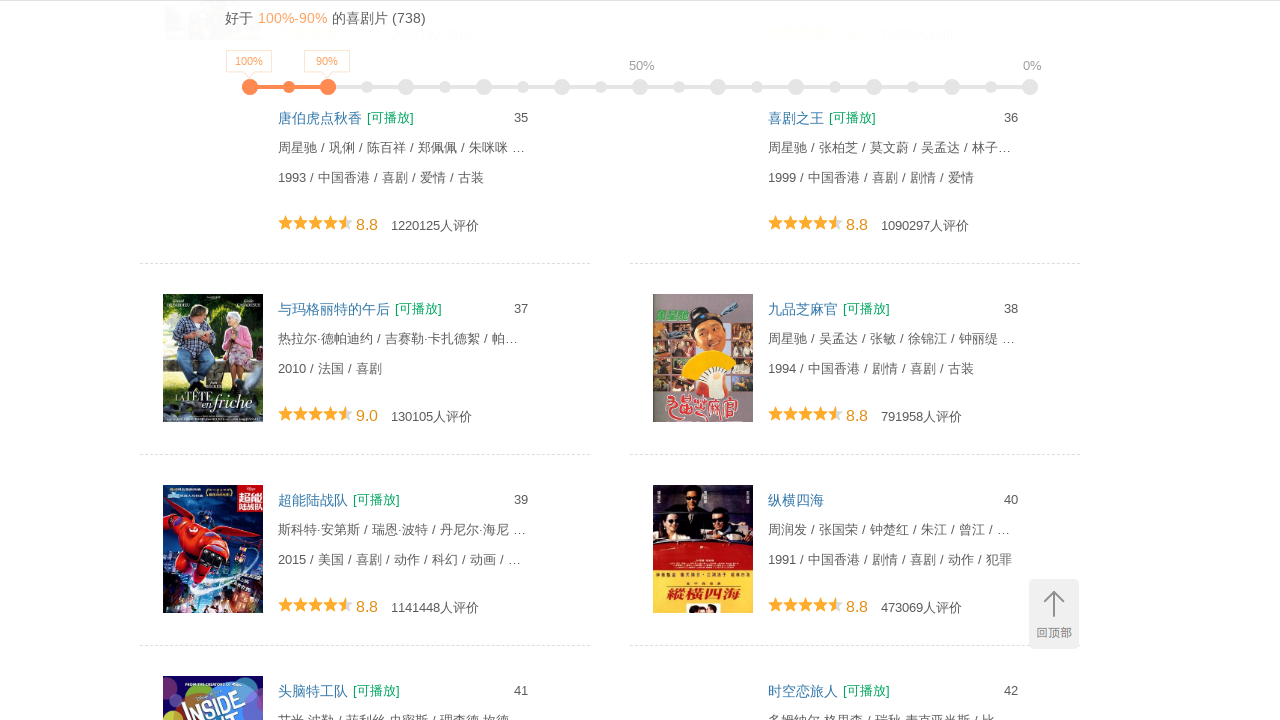

Scrolled to bottom of page to trigger lazy loading
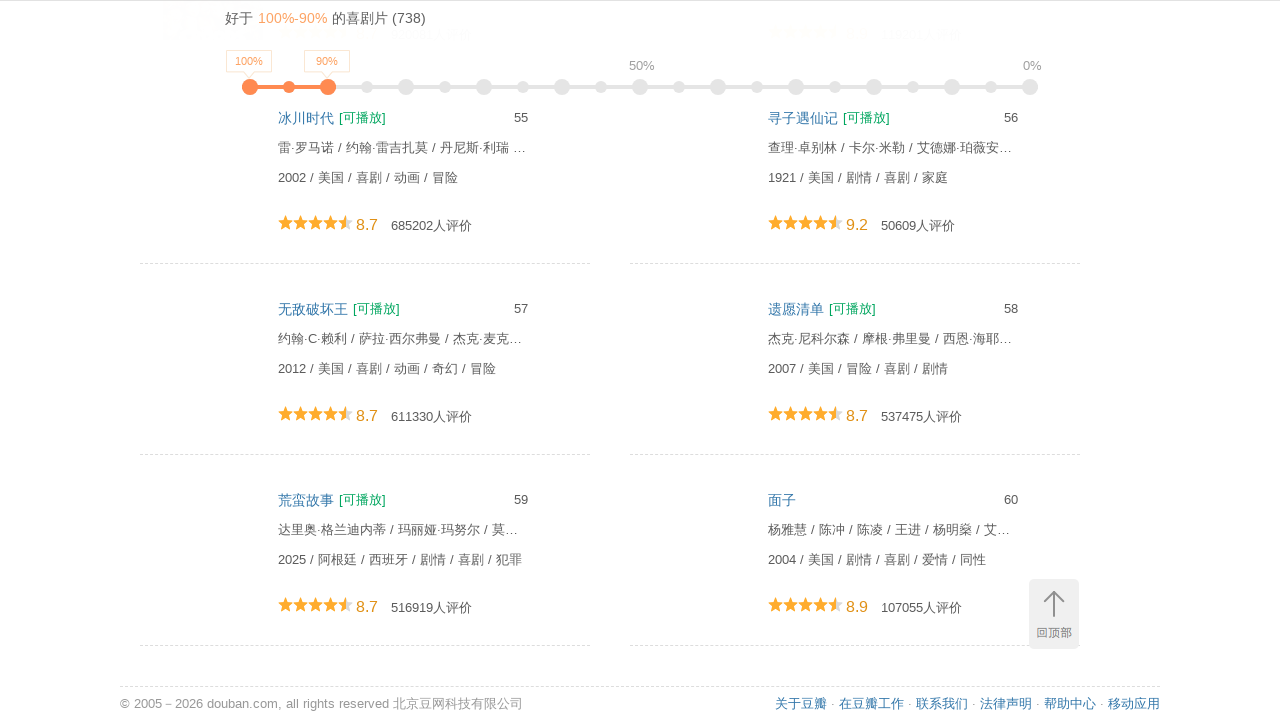

Waited 1 second for lazy-loaded movie content to appear
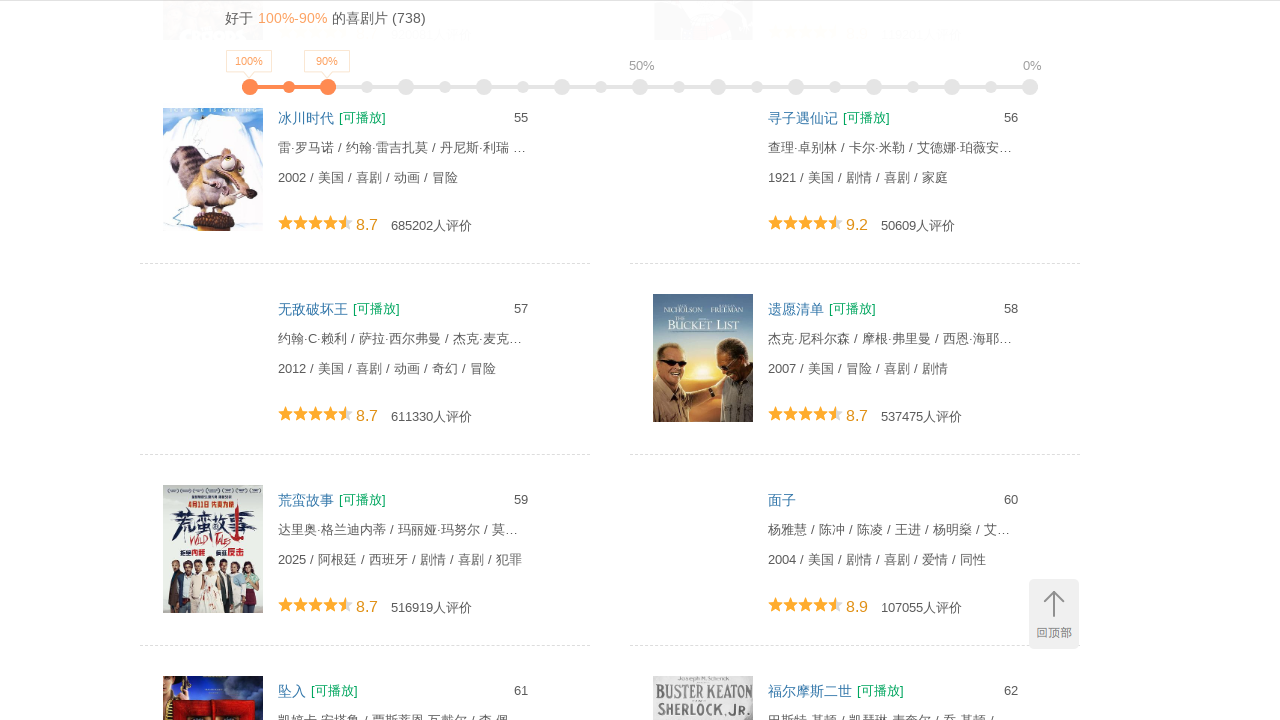

Scrolled to bottom of page to trigger lazy loading
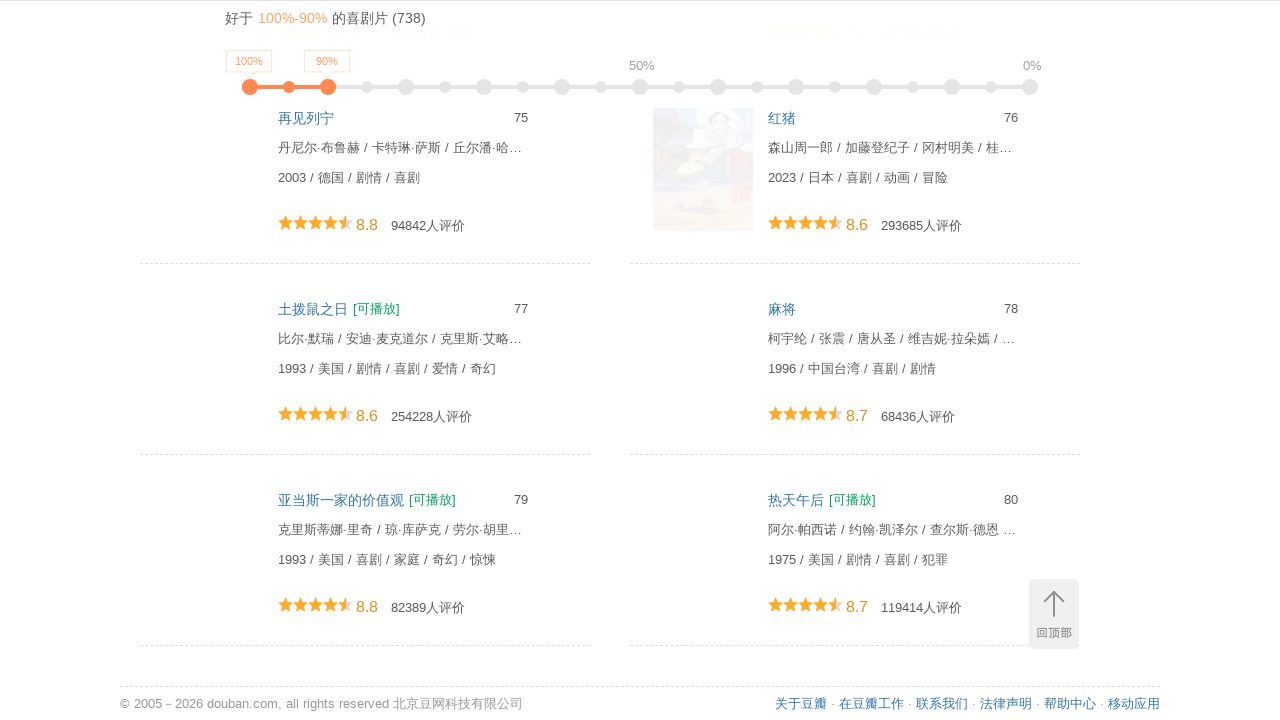

Waited 1 second for lazy-loaded movie content to appear
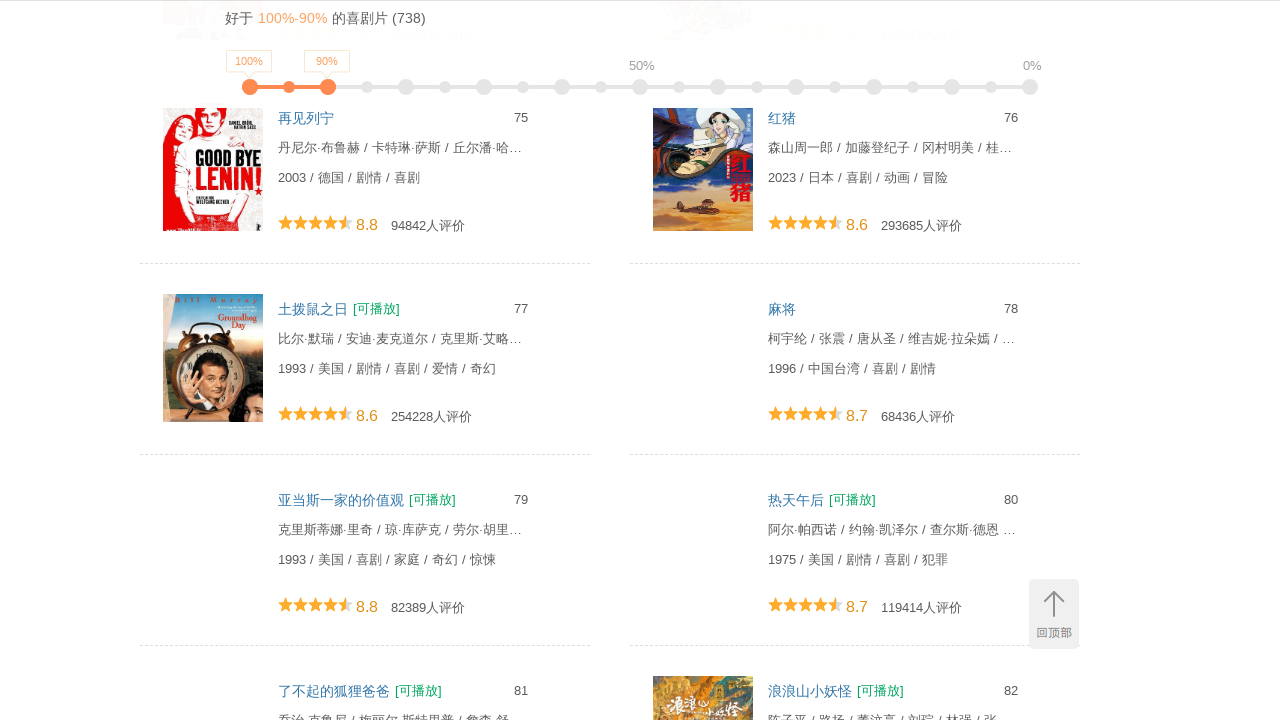

Scrolled to bottom of page to trigger lazy loading
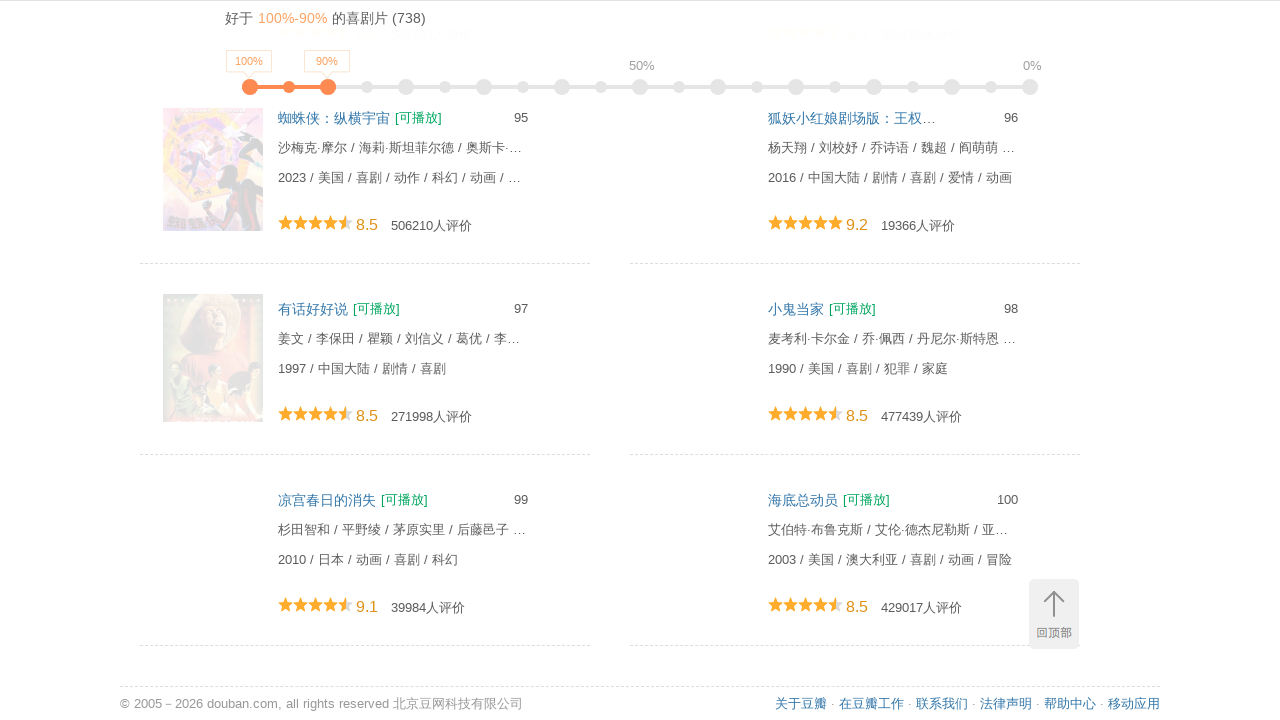

Waited 1 second for lazy-loaded movie content to appear
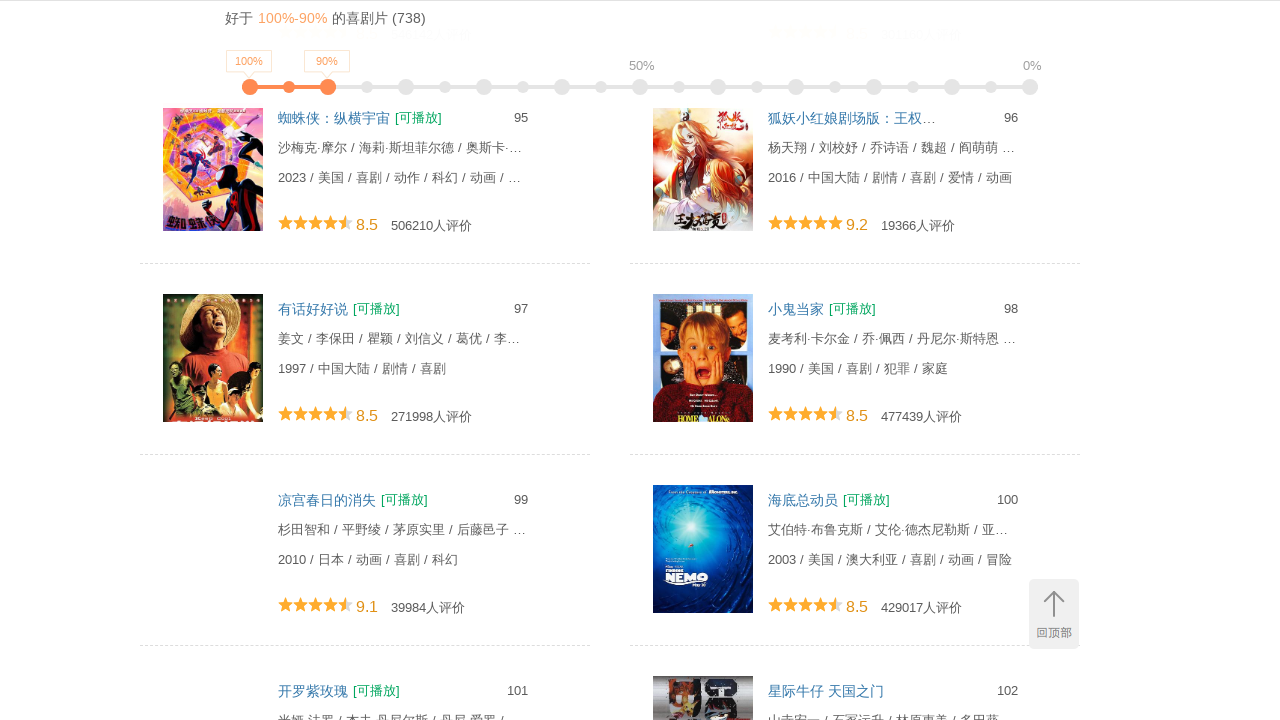

Scrolled to bottom of page to trigger lazy loading
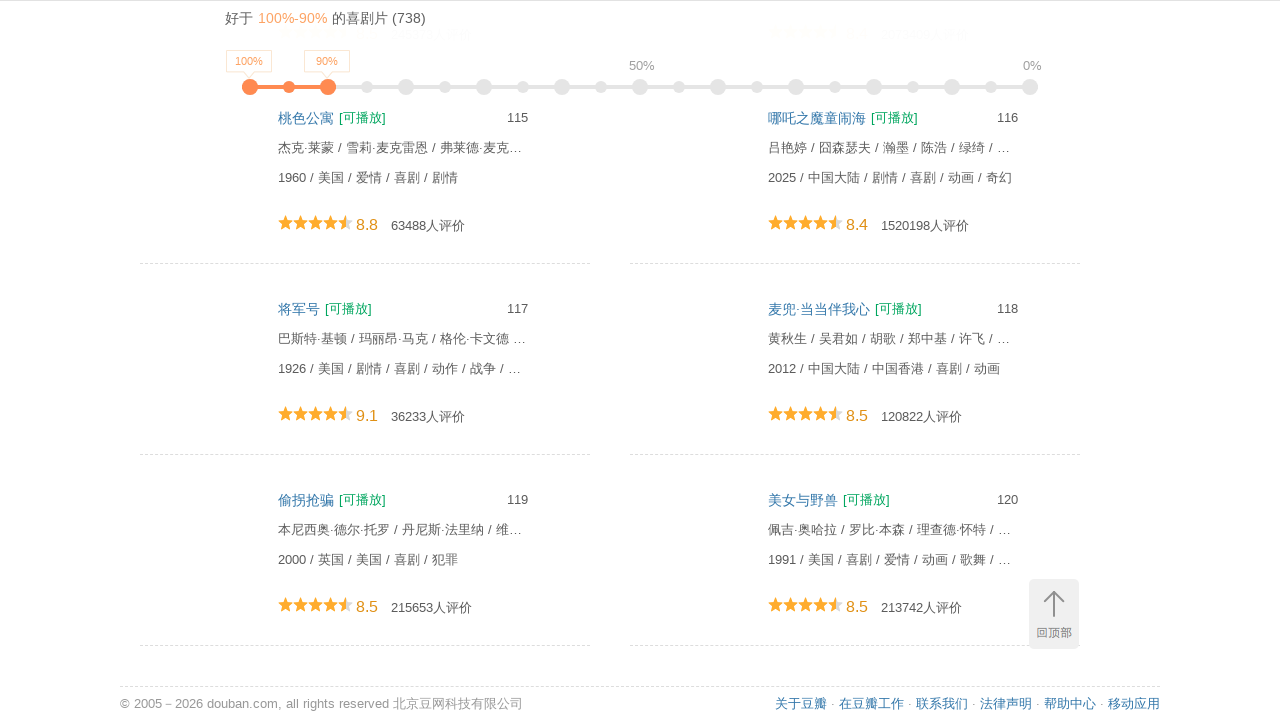

Waited 1 second for lazy-loaded movie content to appear
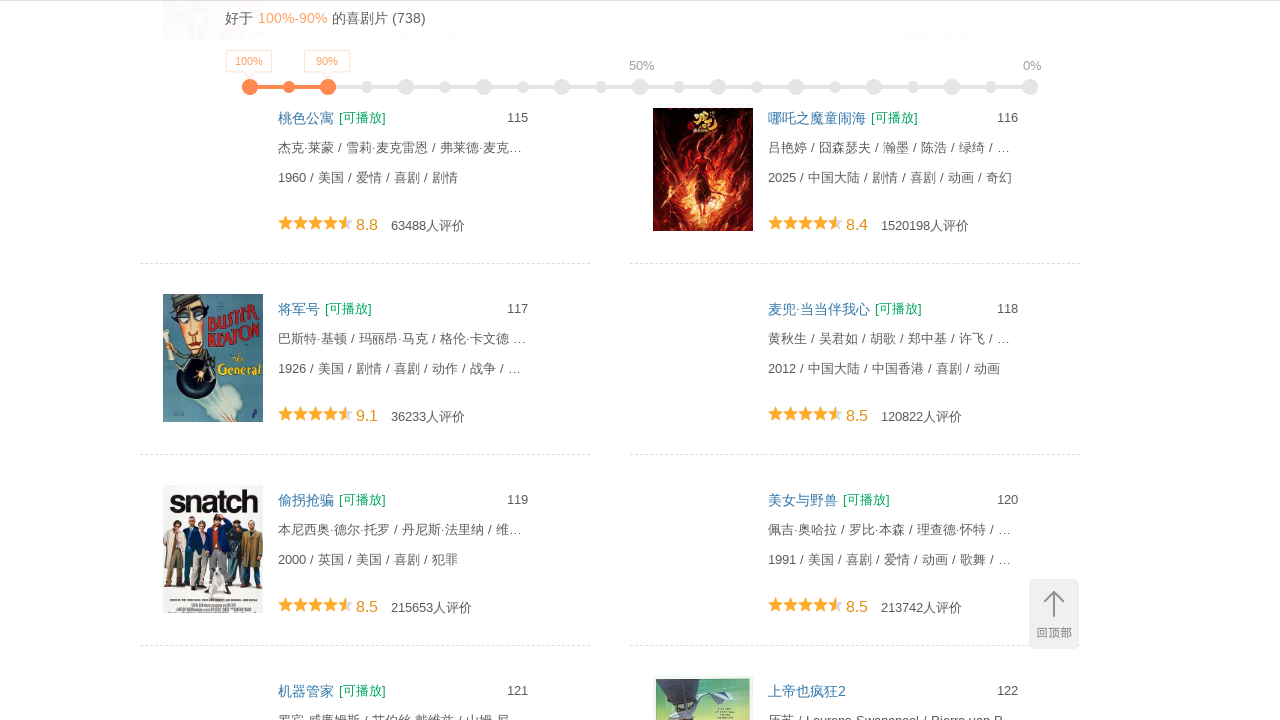

Scrolled to bottom of page to trigger lazy loading
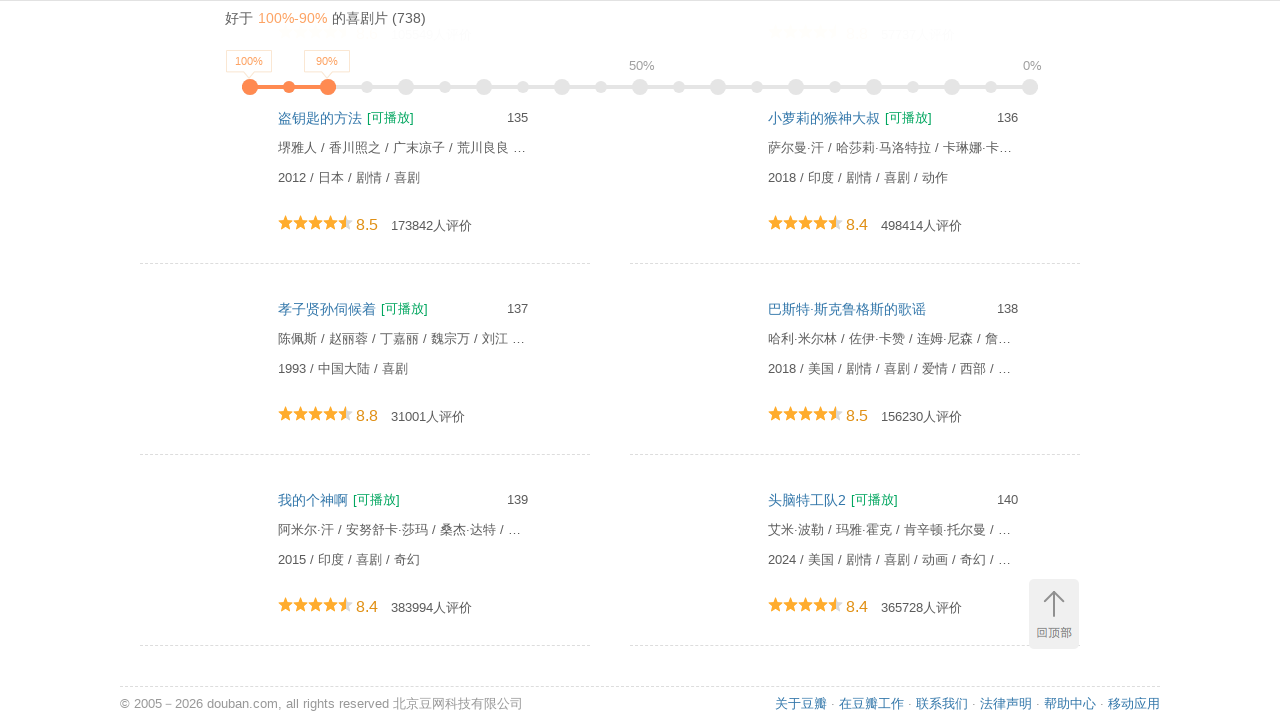

Waited 1 second for lazy-loaded movie content to appear
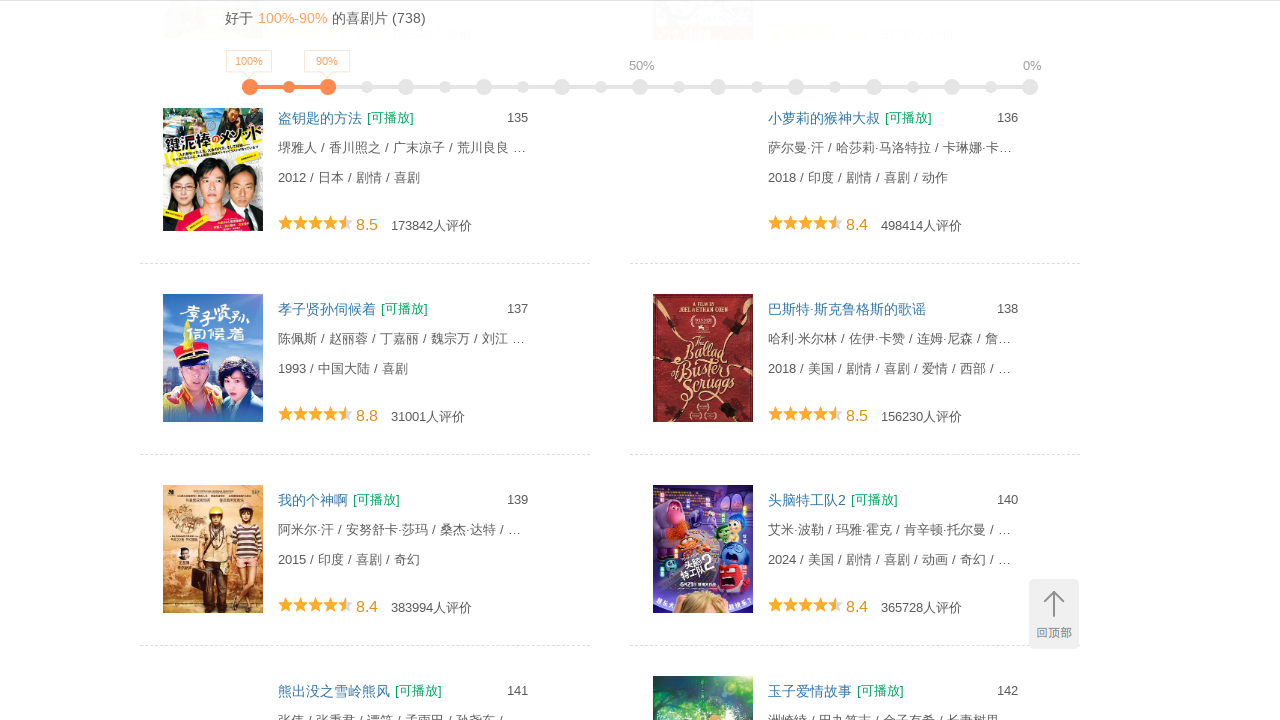

Scrolled to bottom of page to trigger lazy loading
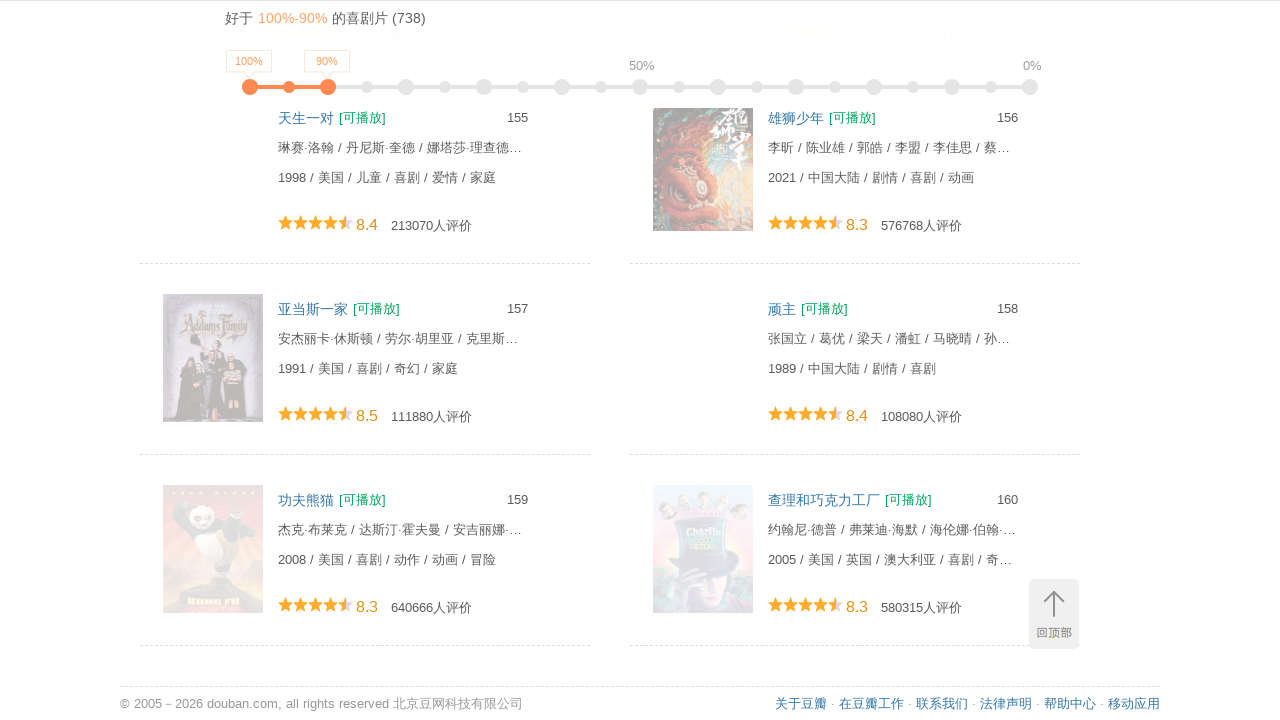

Waited 1 second for lazy-loaded movie content to appear
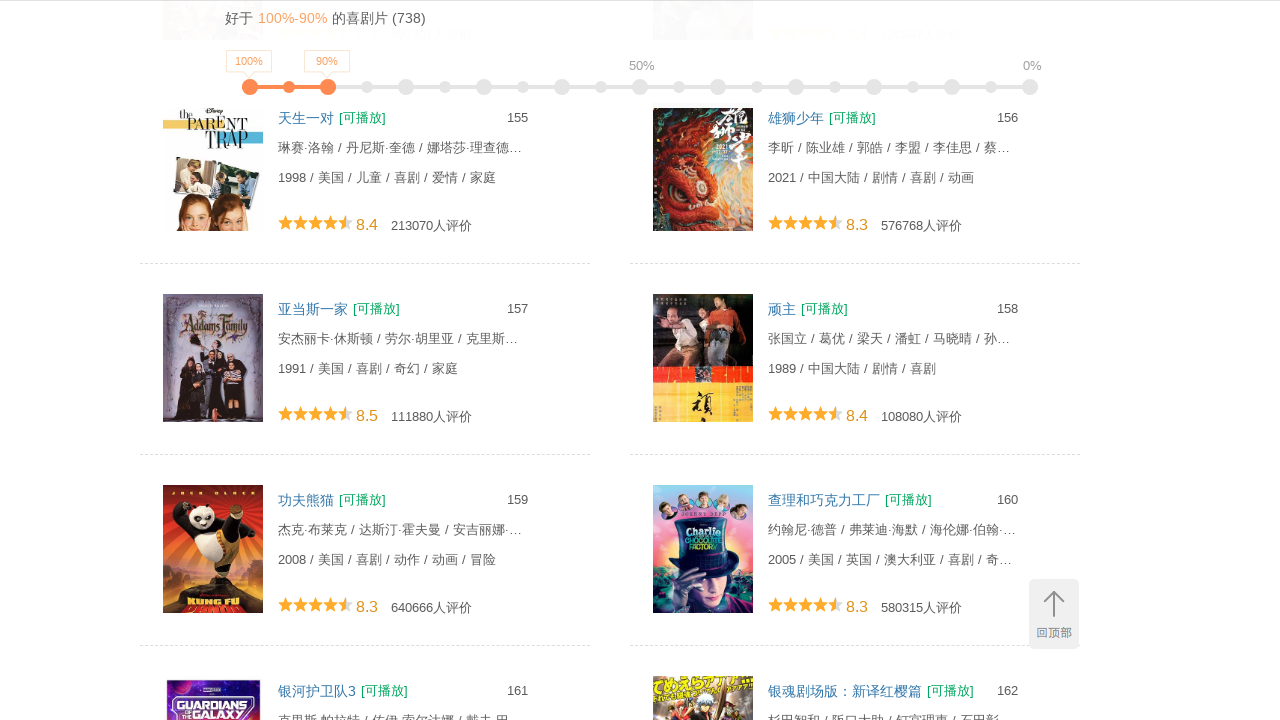

Scrolled to bottom of page to trigger lazy loading
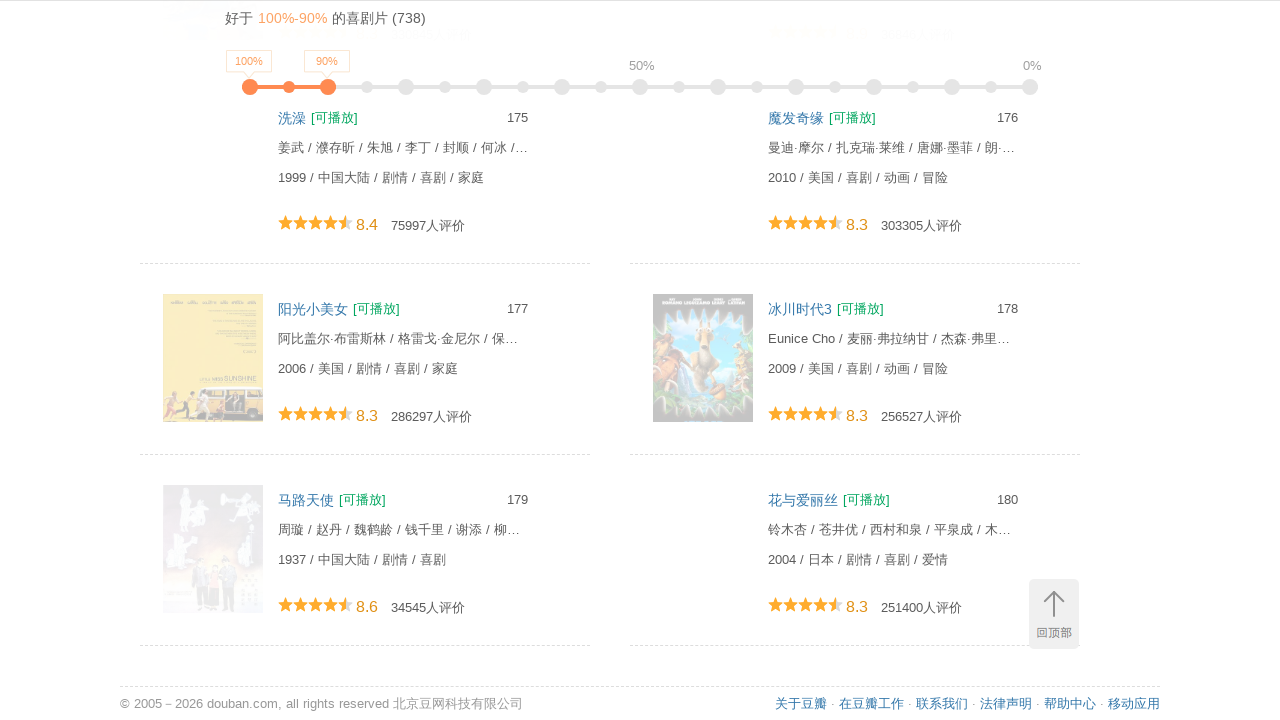

Waited 1 second for lazy-loaded movie content to appear
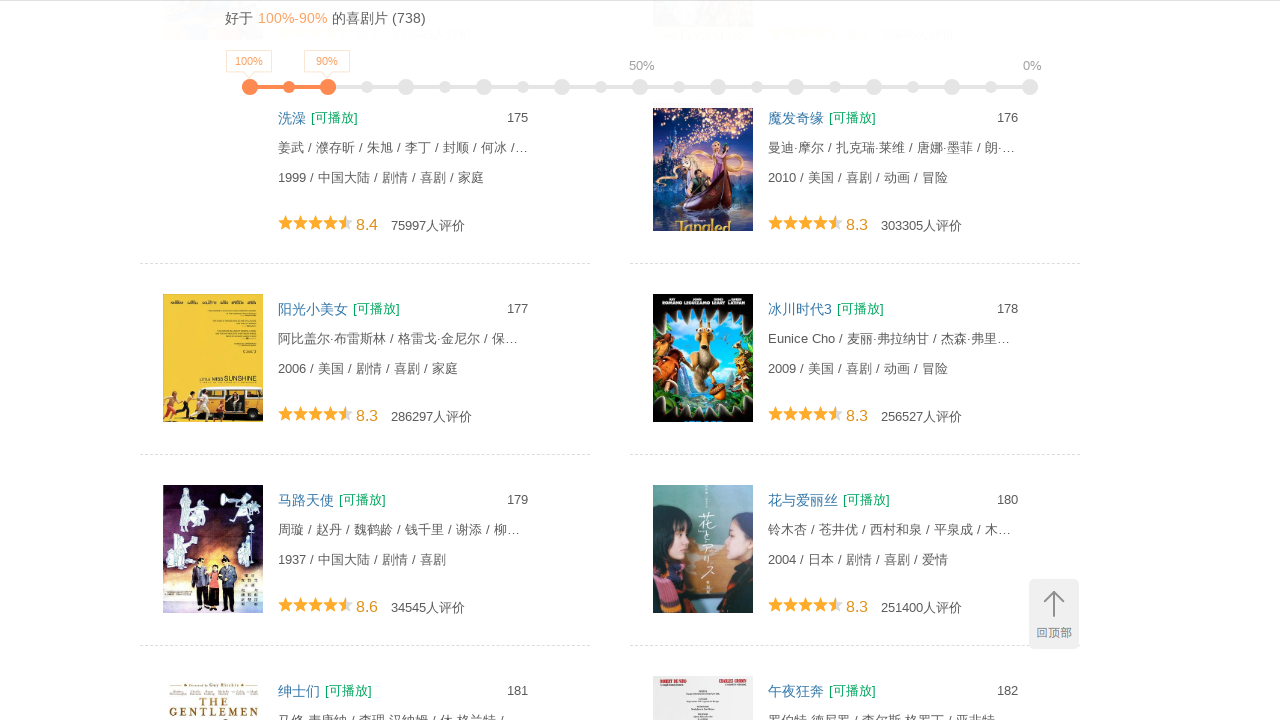

Scrolled to bottom of page to trigger lazy loading
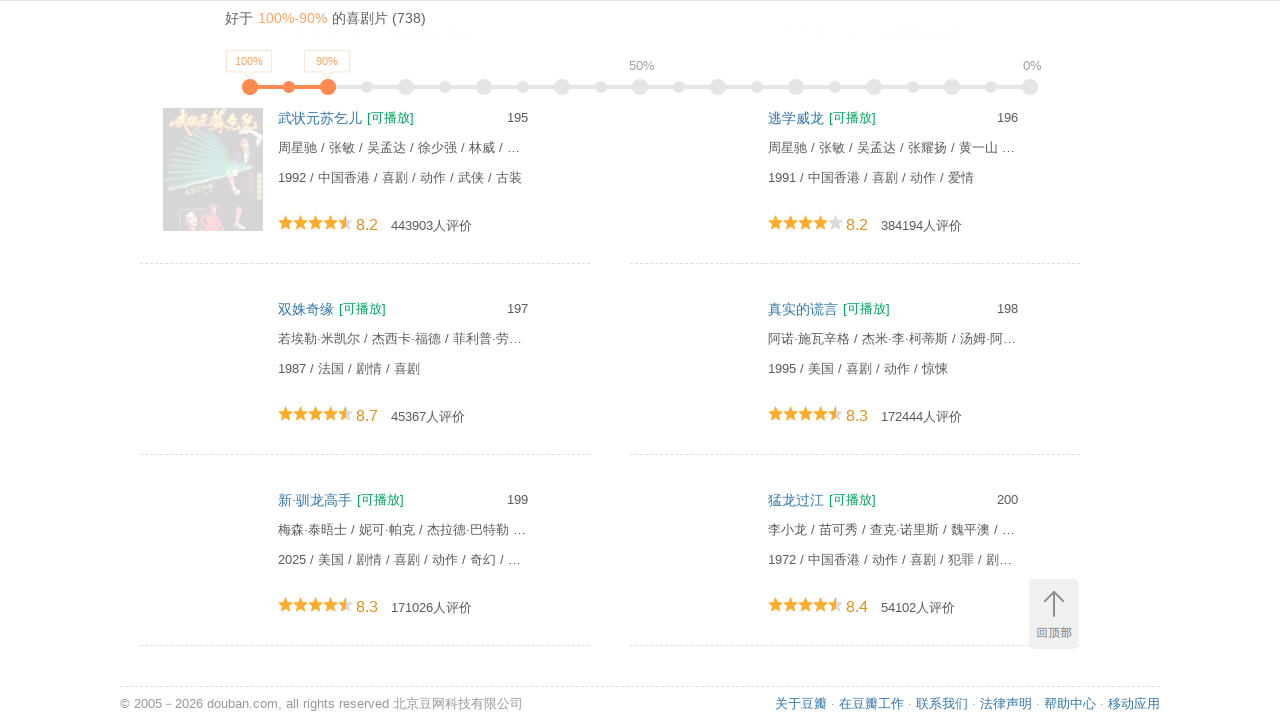

Waited 1 second for lazy-loaded movie content to appear
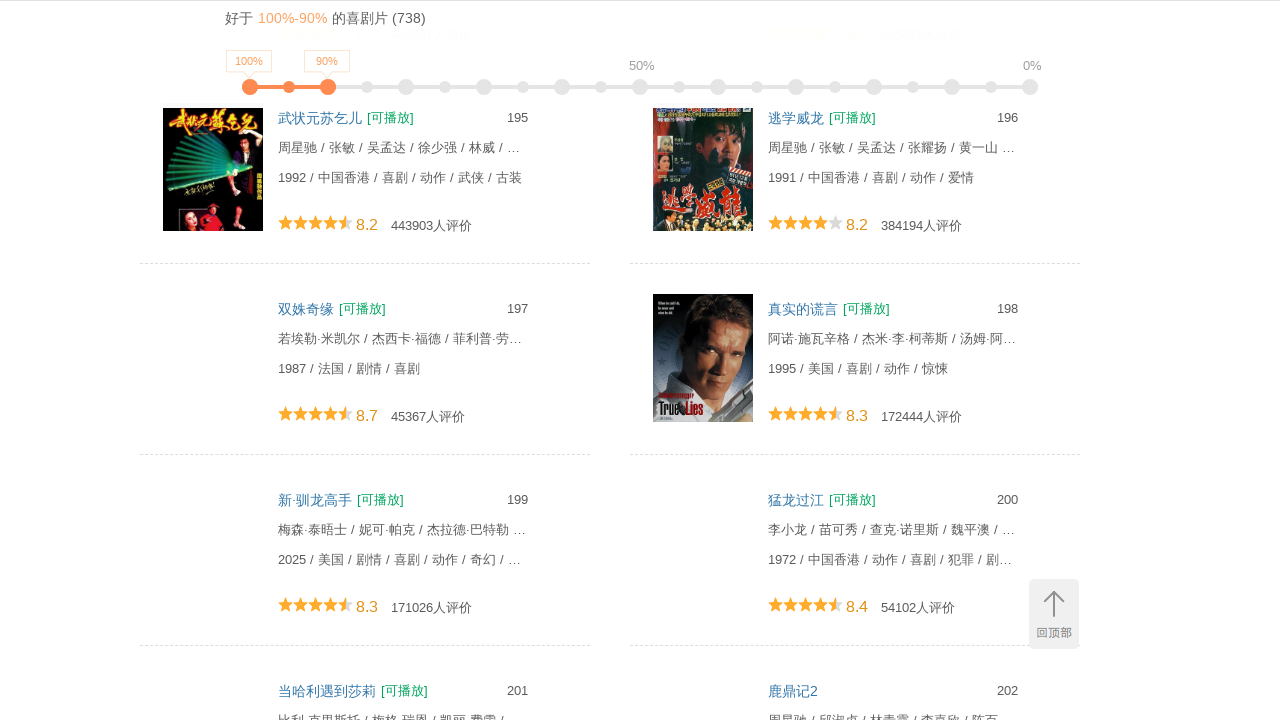

Verified movie content loaded by finding .movie-name-text elements
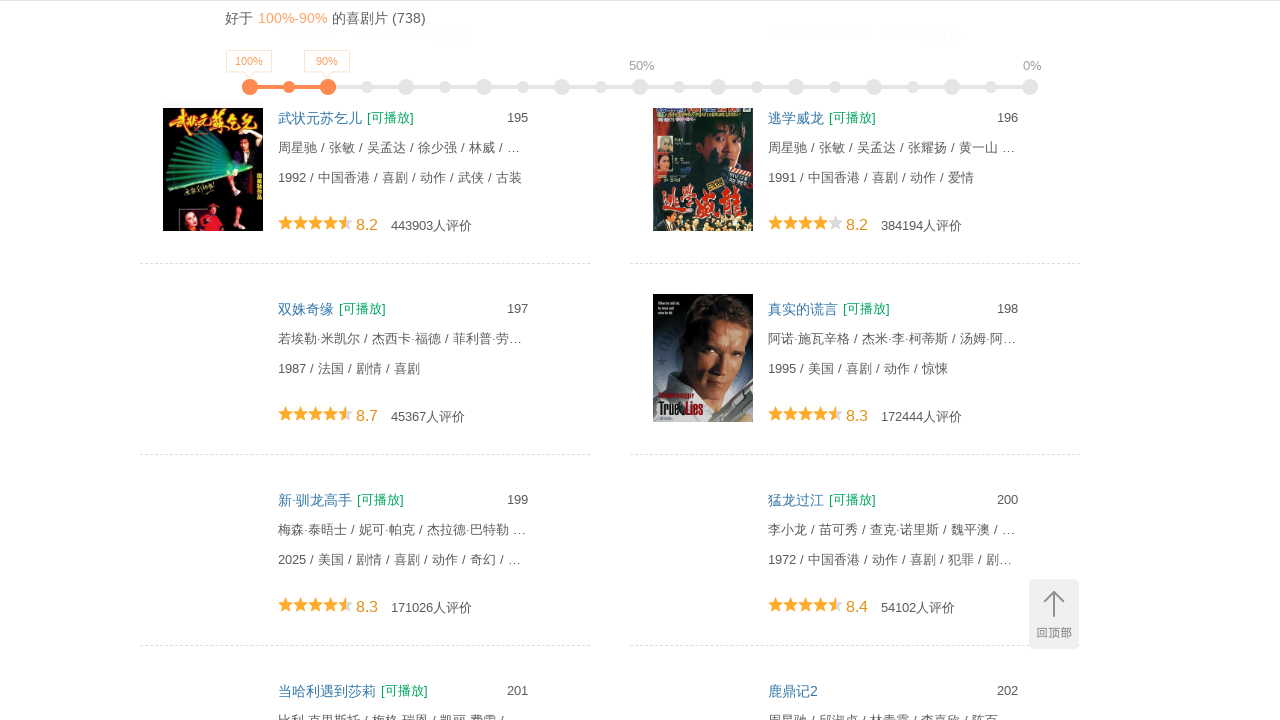

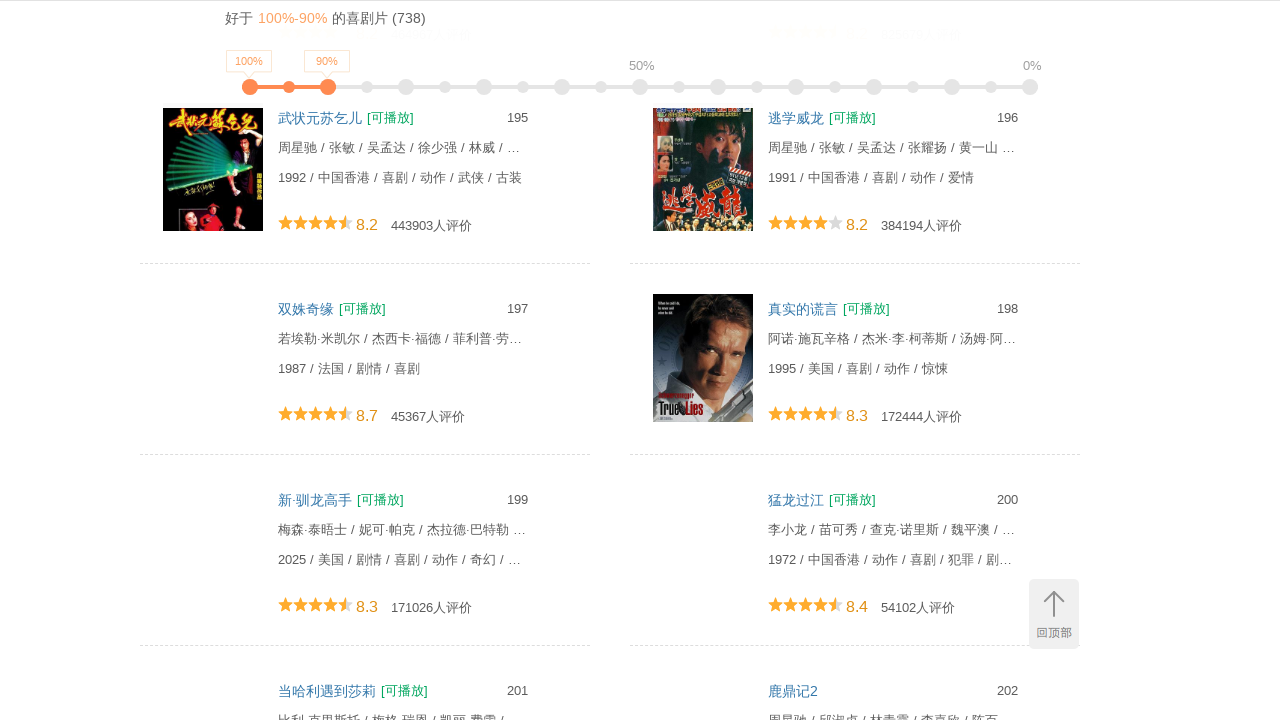